Navigates to Art of Testing website and attempts to click a button, falling back to clicking an image if the button is not found

Starting URL: https://artoftesting.com

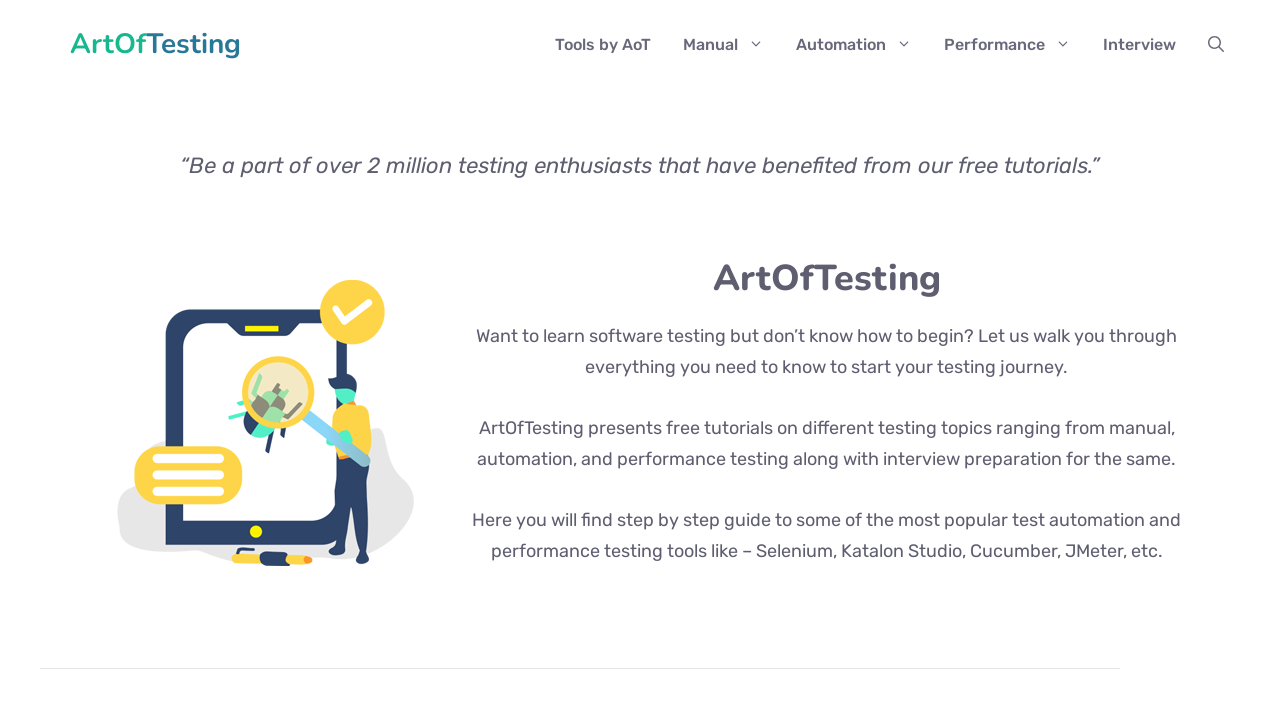

Button1 not found, clicked software testing tutorial image instead at (209, 361) on img[alt*='software testing tutorial']
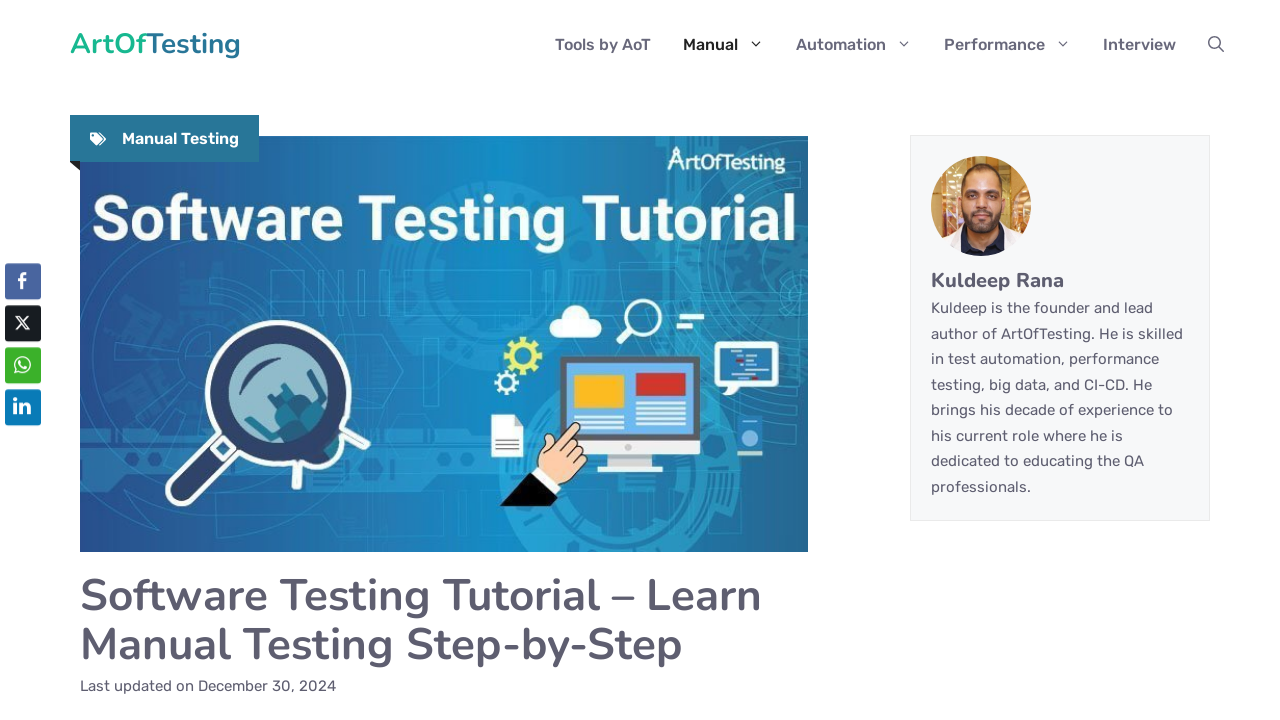

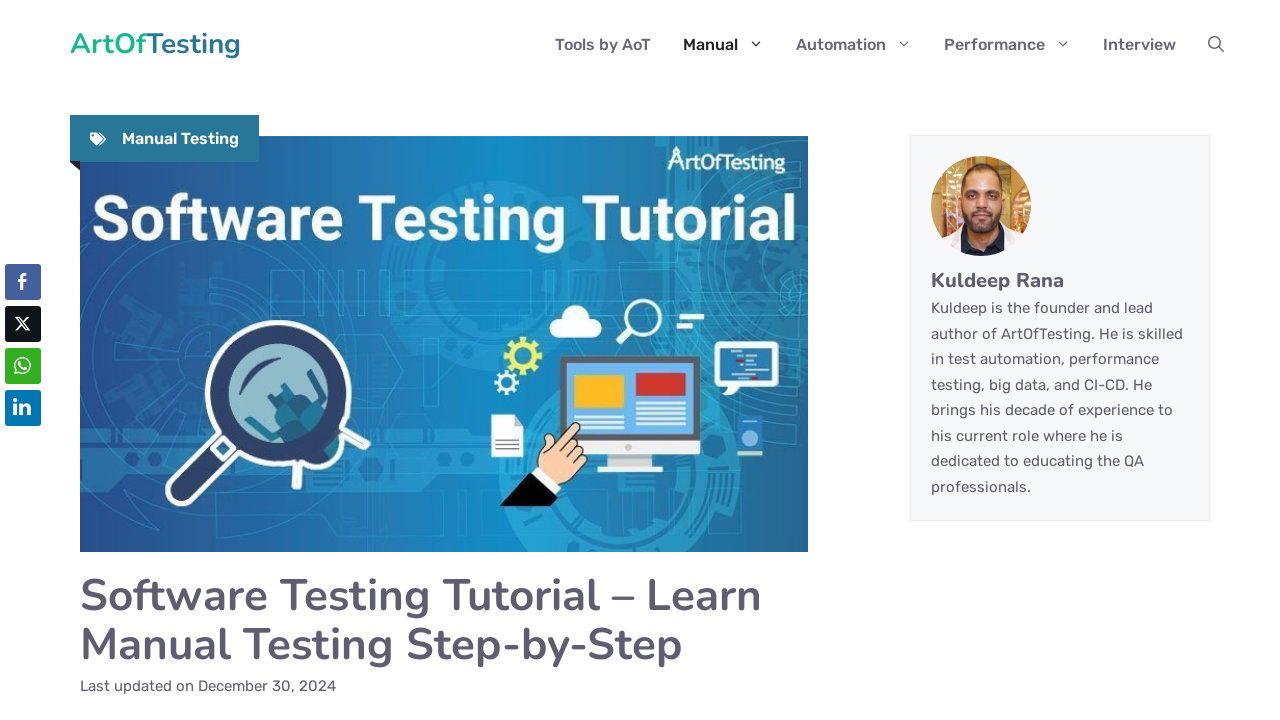